Tests a price range slider by dragging the maximum slider handle to adjust the price range

Starting URL: https://www.jqueryscript.net/demo/Price-Range-Slider-jQuery-UI/

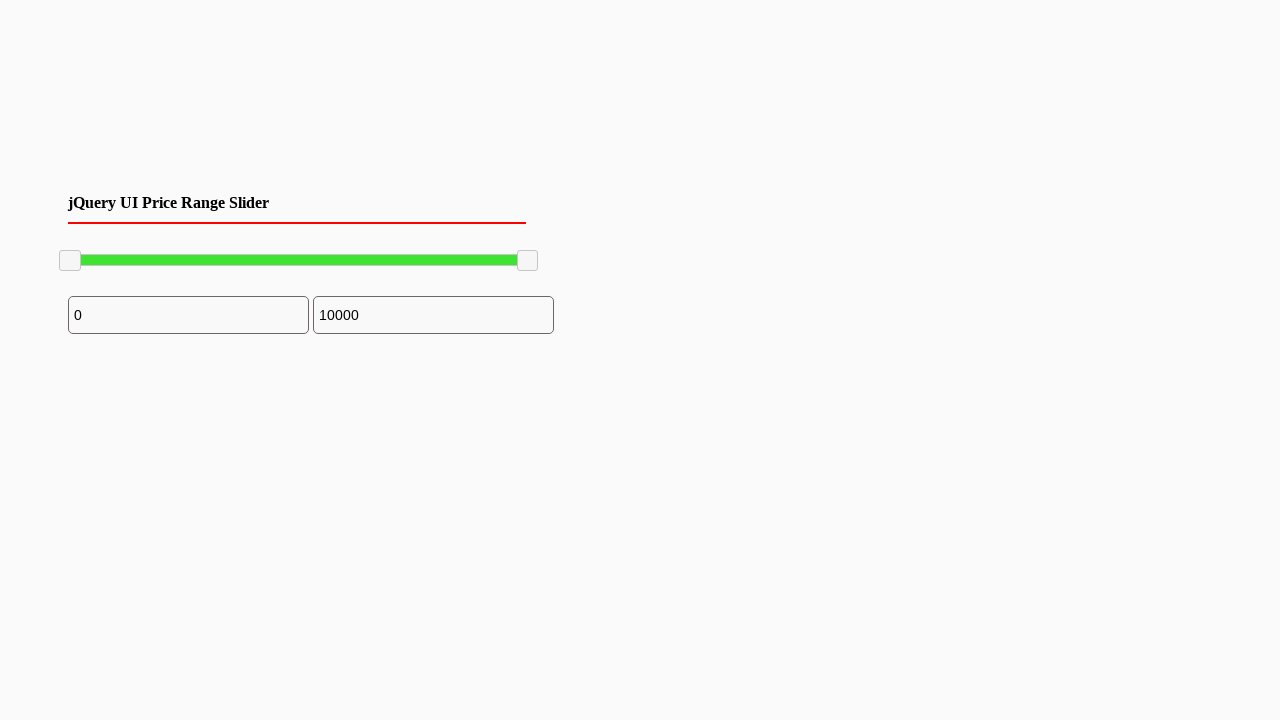

Located the maximum slider handle
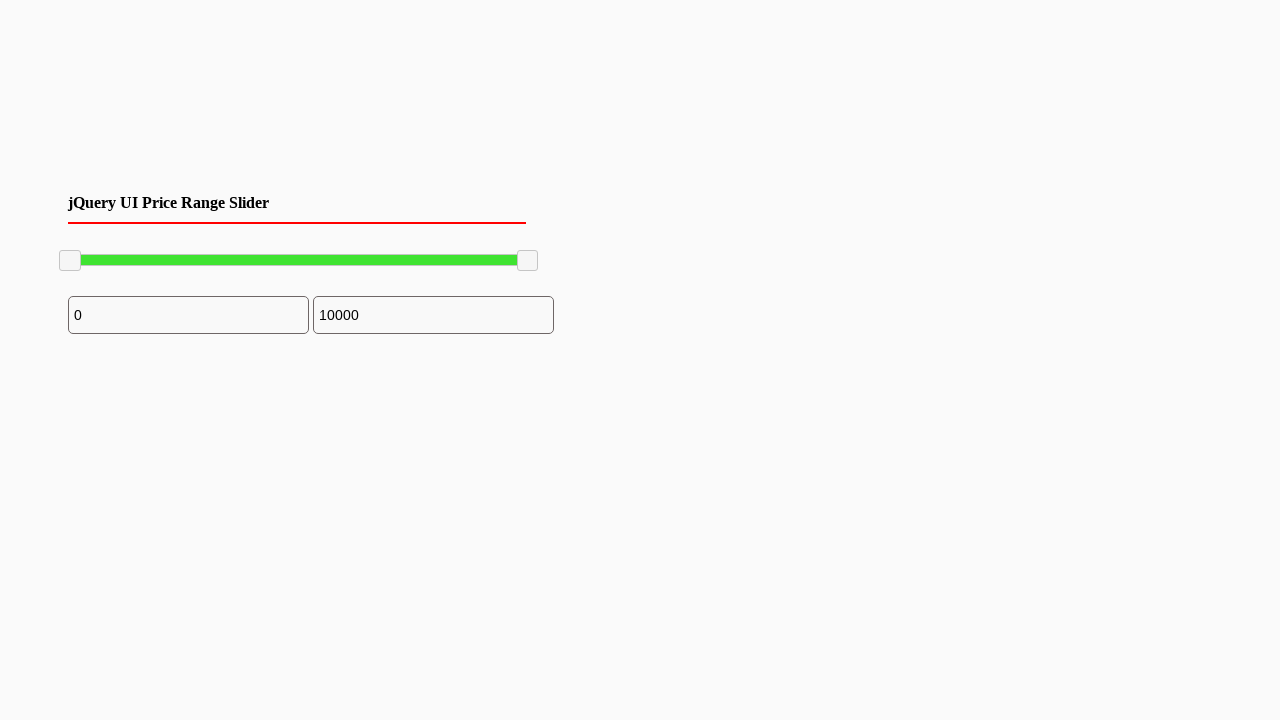

Retrieved bounding box of the maximum slider handle
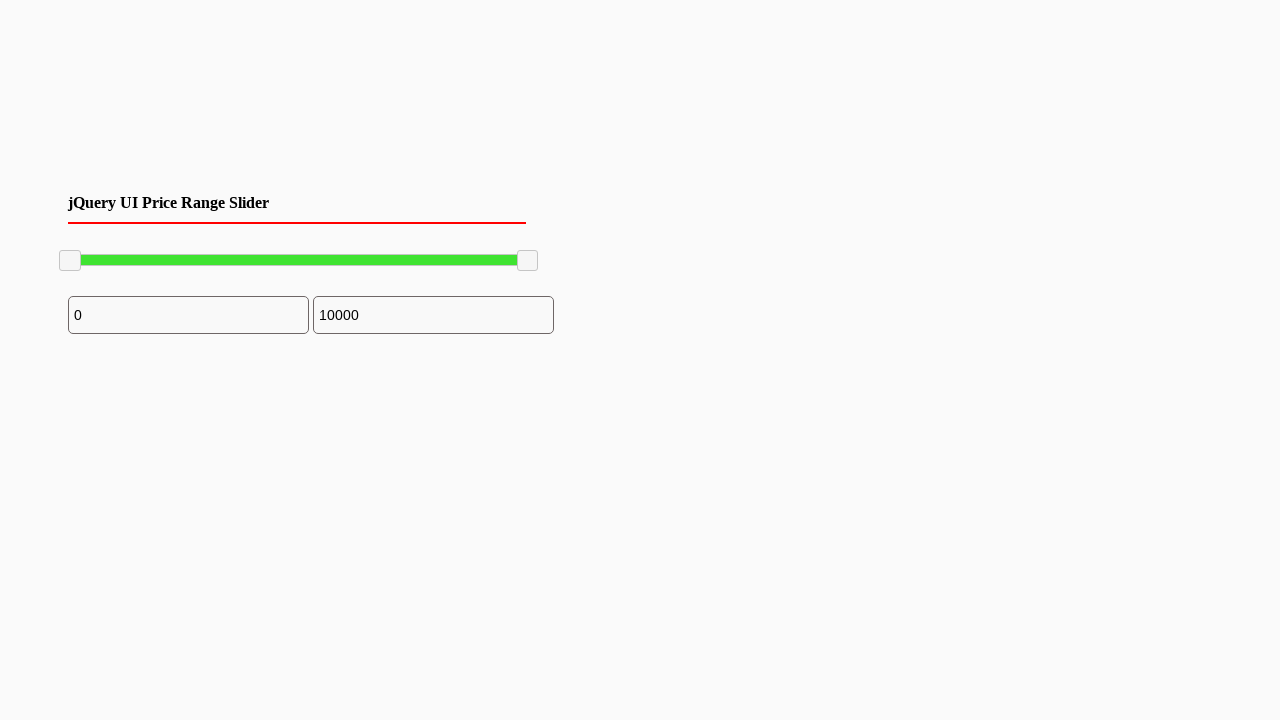

Moved mouse to the center of the maximum slider handle at (528, 261)
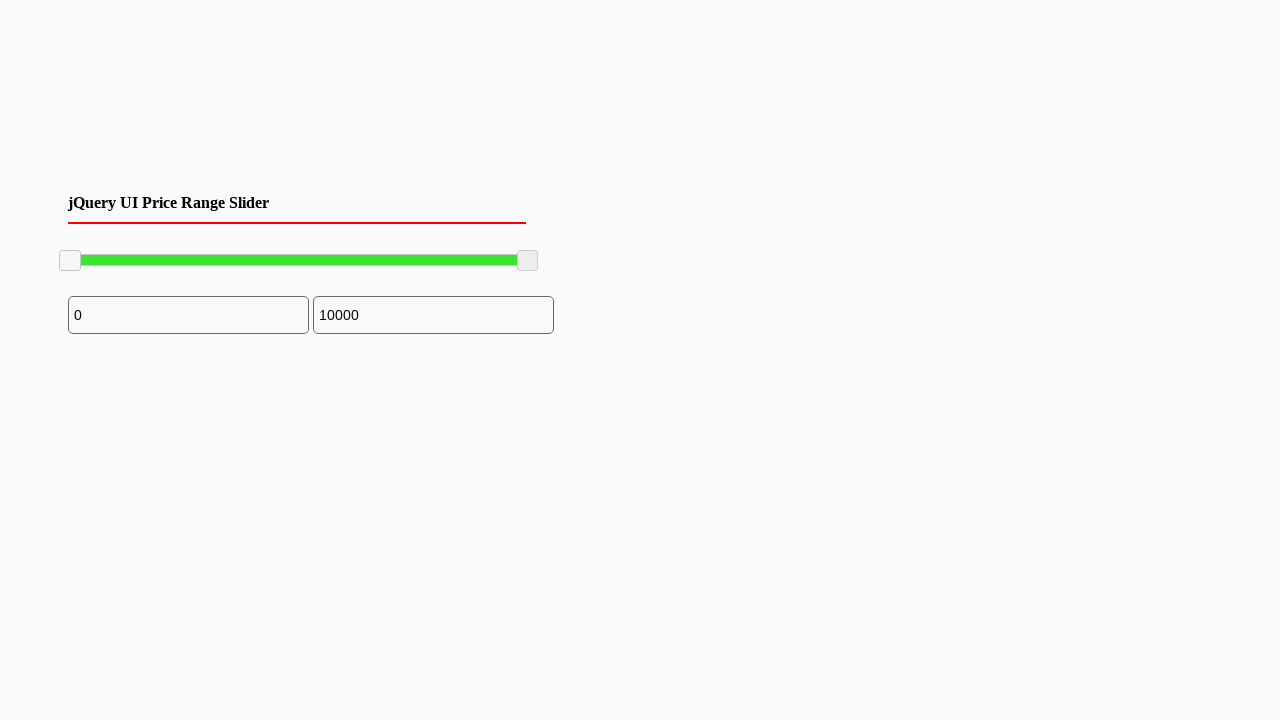

Pressed down mouse button on the slider handle at (528, 261)
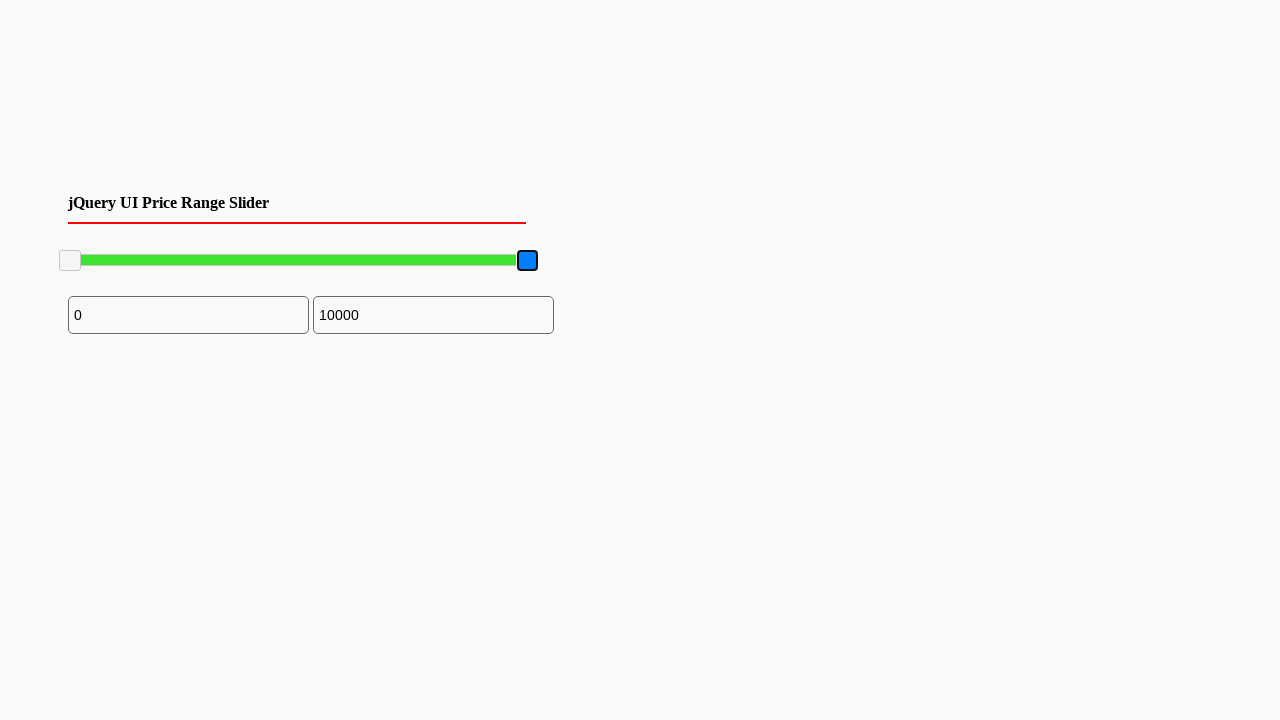

Dragged the maximum slider handle 120 pixels to the left at (408, 261)
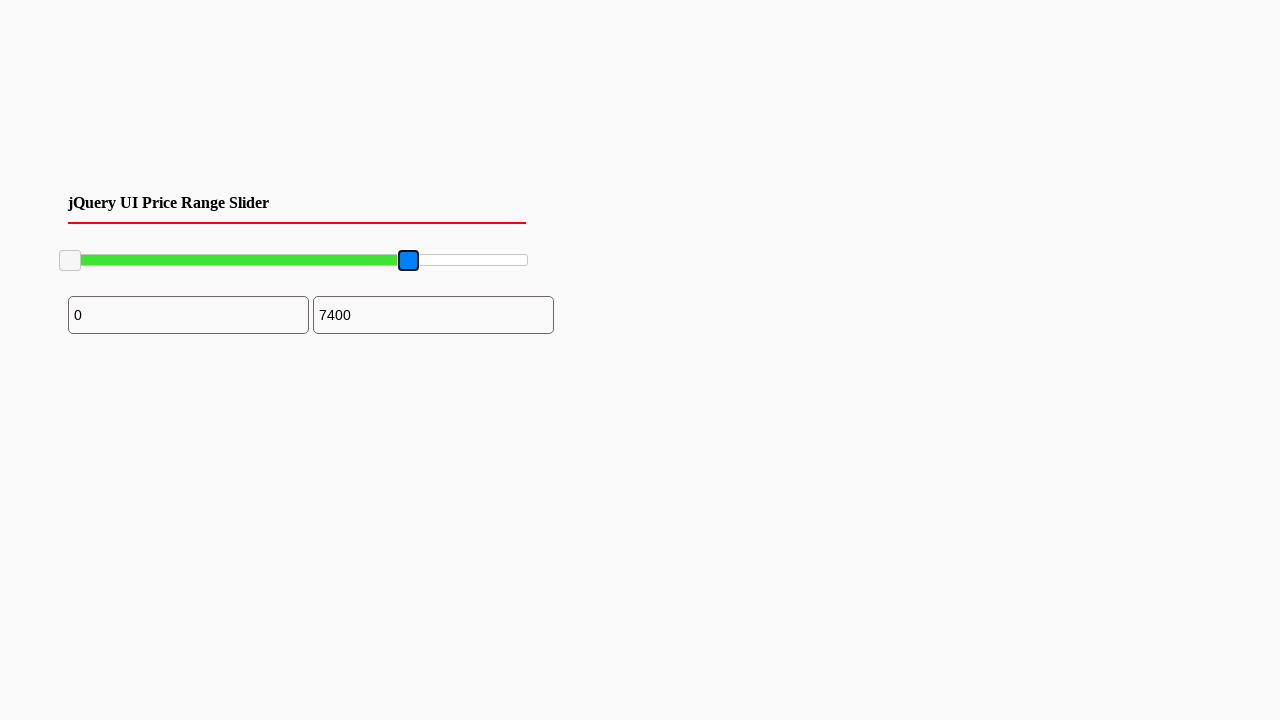

Released mouse button to complete slider drag at (408, 261)
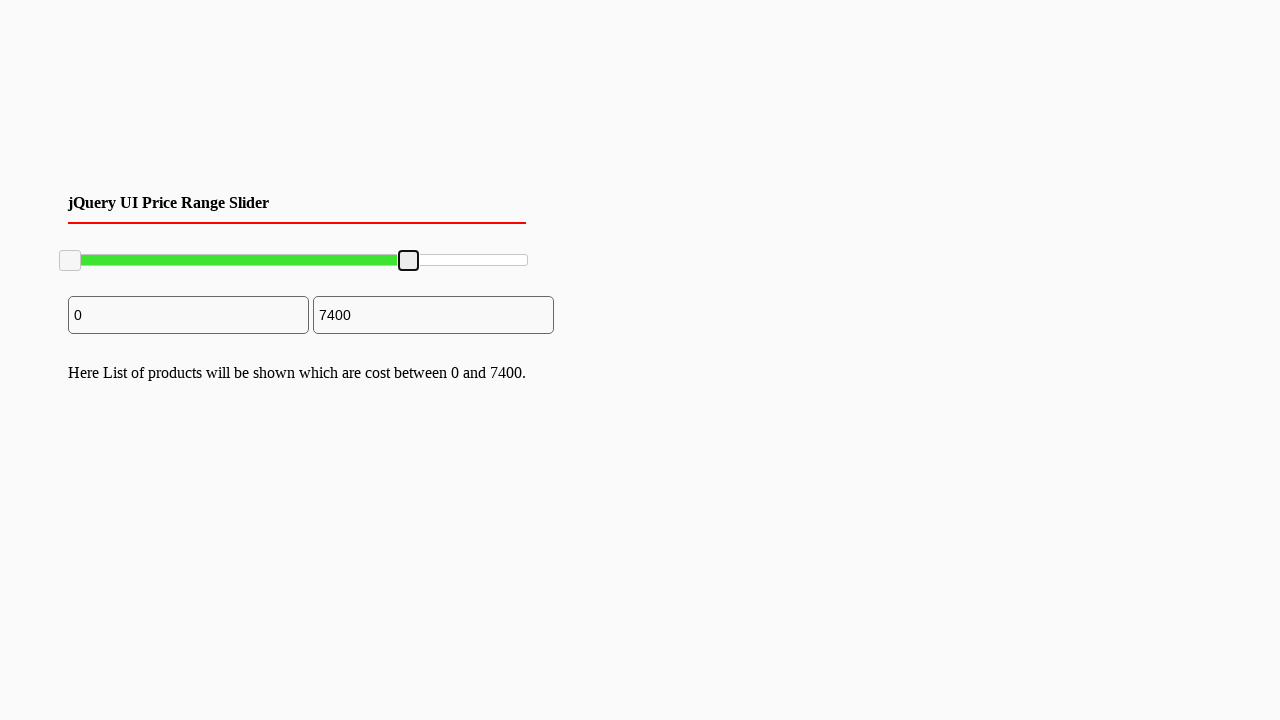

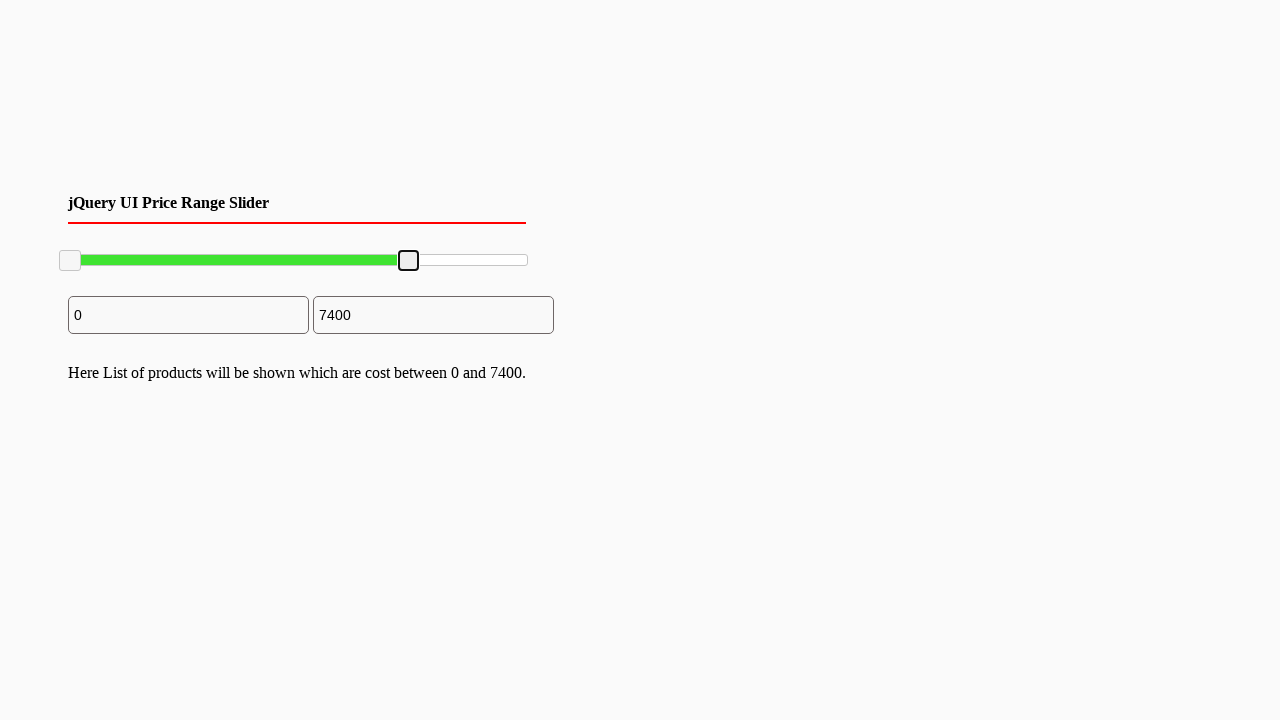